Tests file upload functionality on DemoQA by uploading a file using the file input element

Starting URL: https://demoqa.com/upload-download

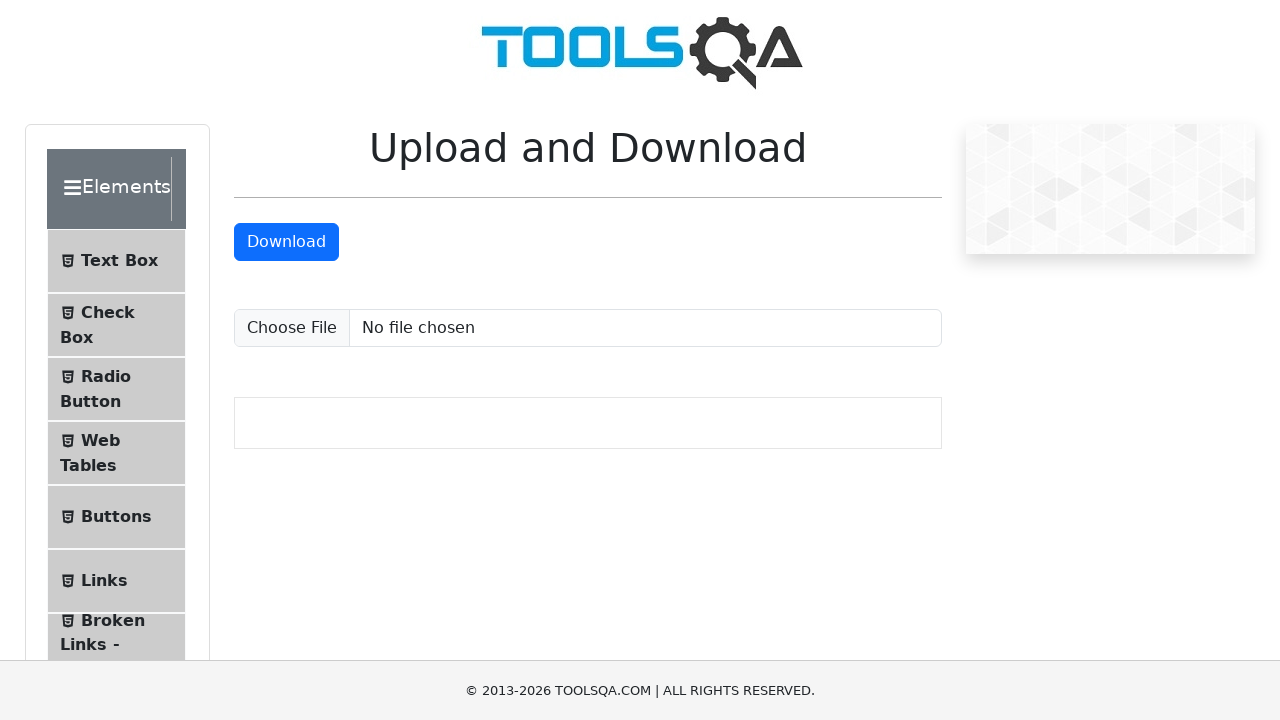

Created temporary test file for upload
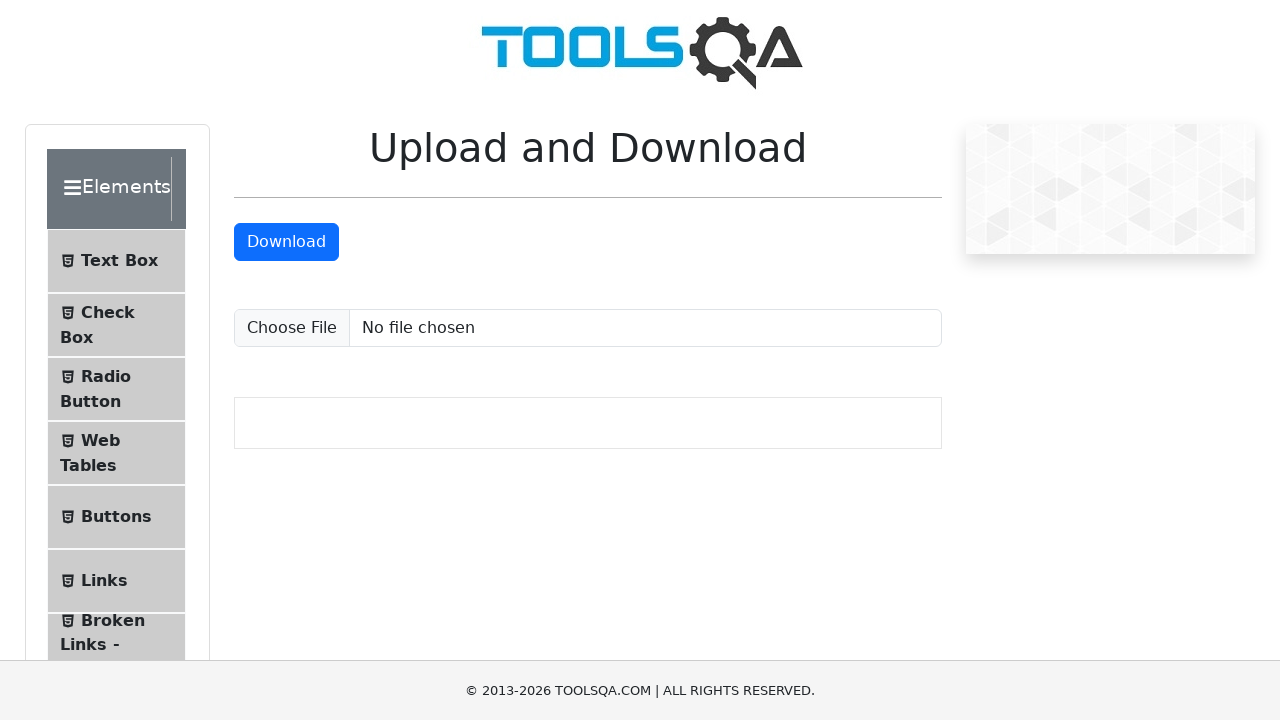

Uploaded file using file input element
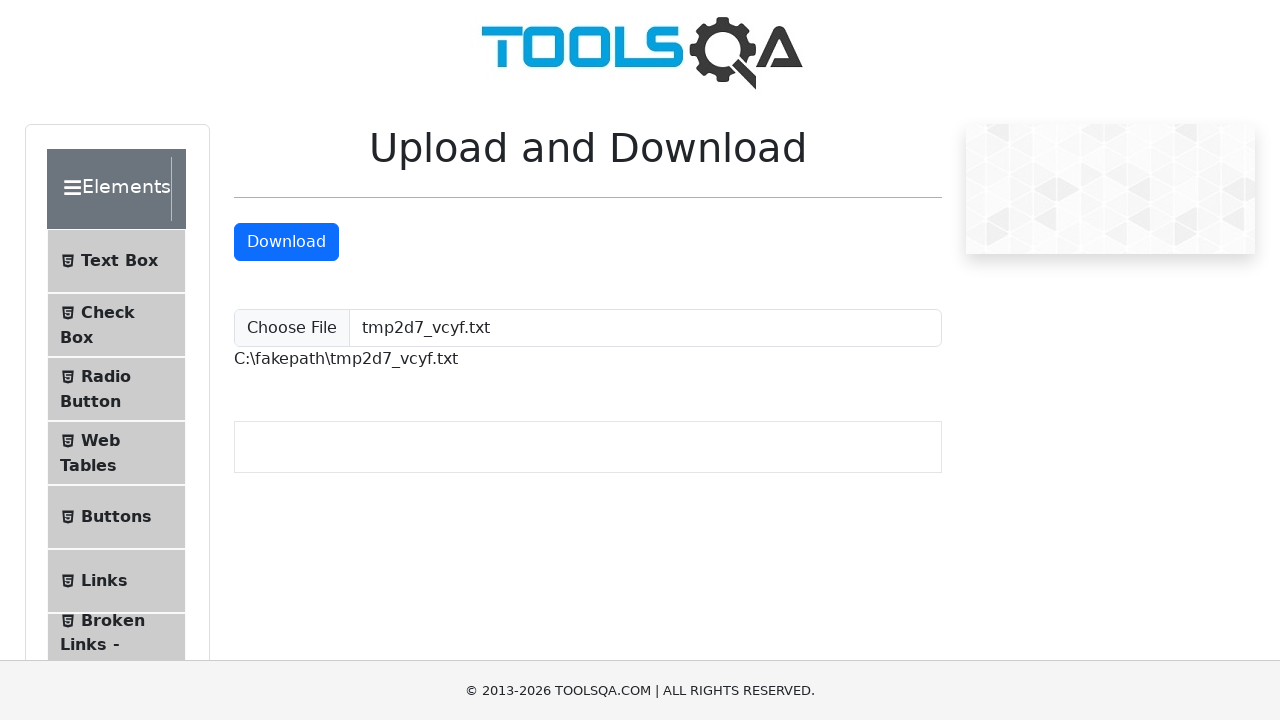

Upload confirmation appeared
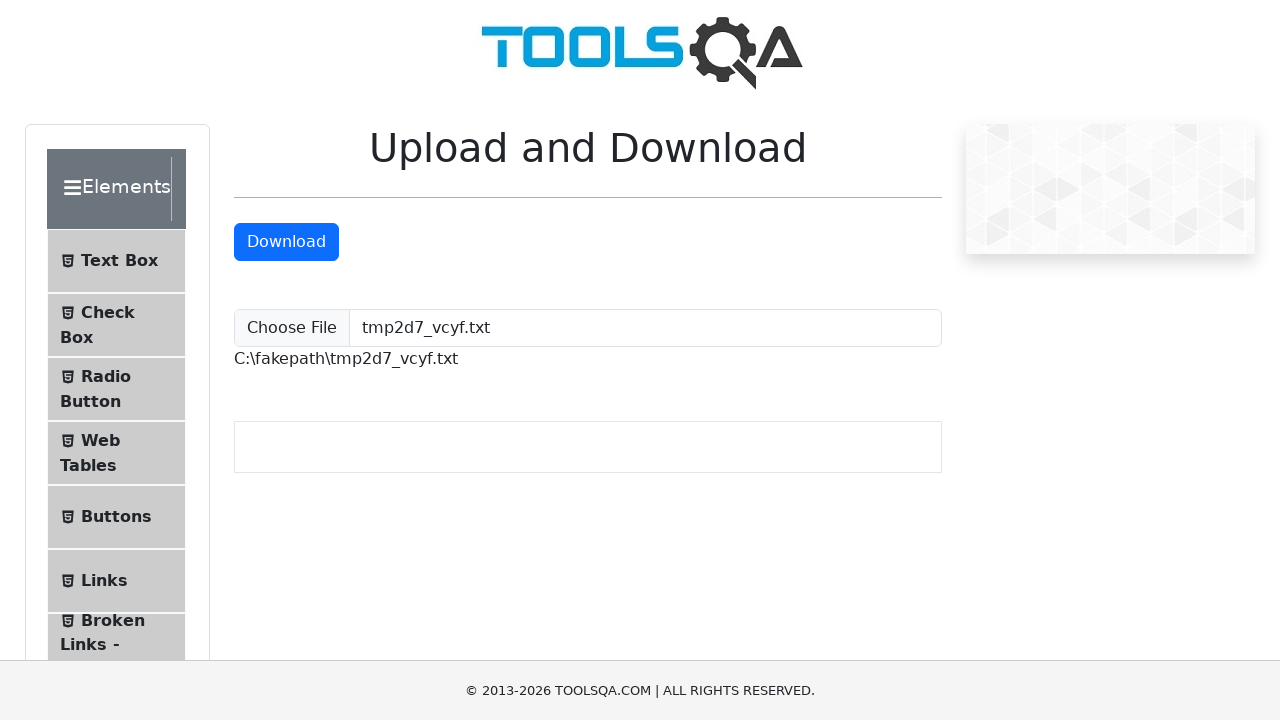

Cleaned up temporary test file
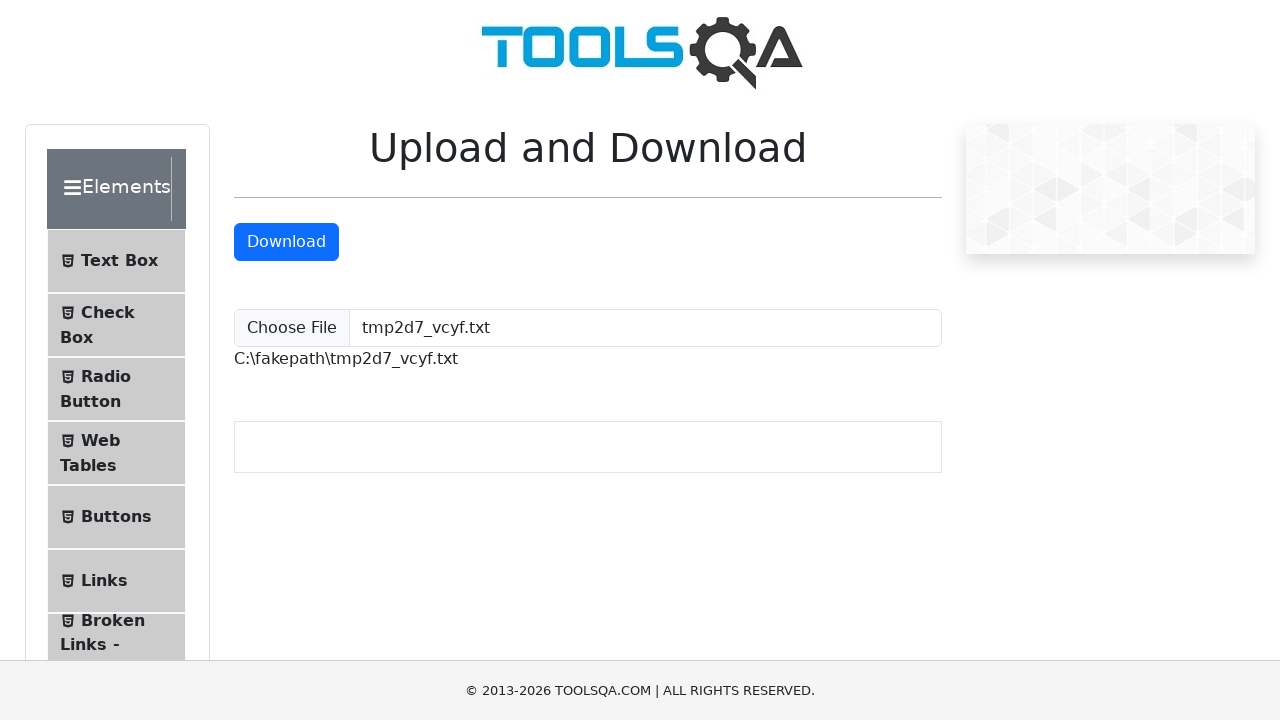

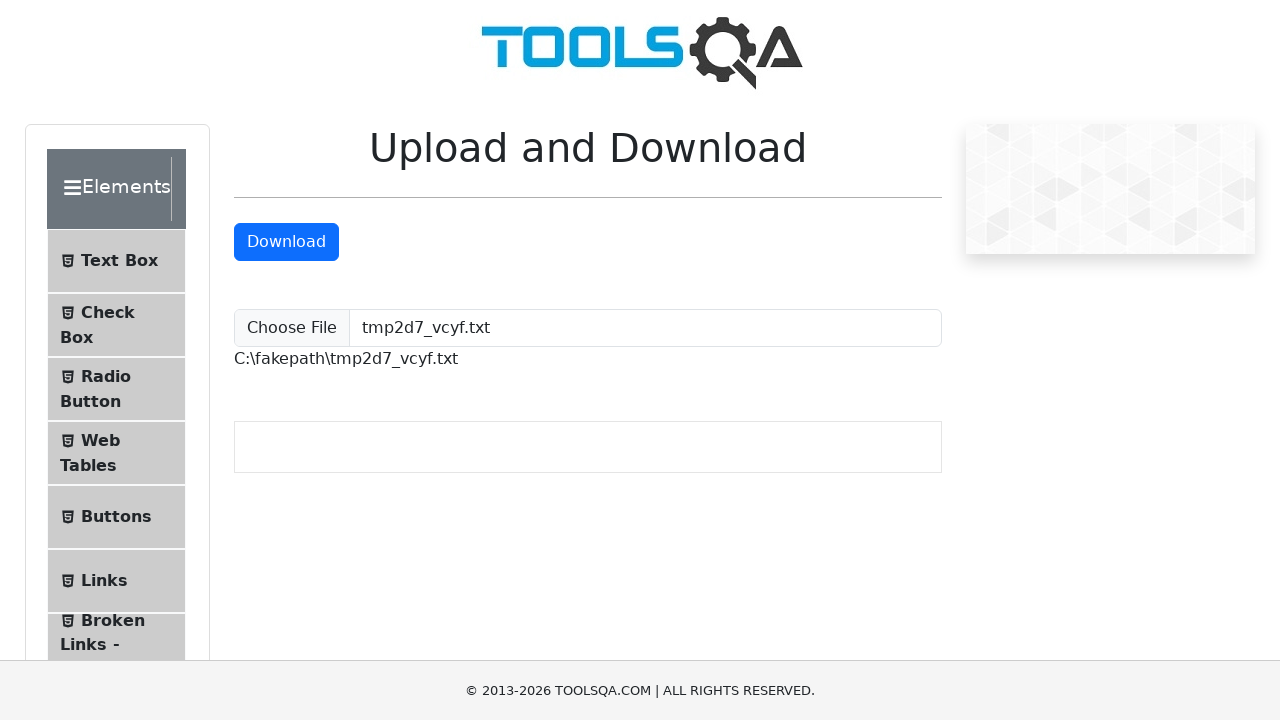